Navigates to the IKEA Israel homepage to verify it loads correctly

Starting URL: https://www.ikea.com/il/he/

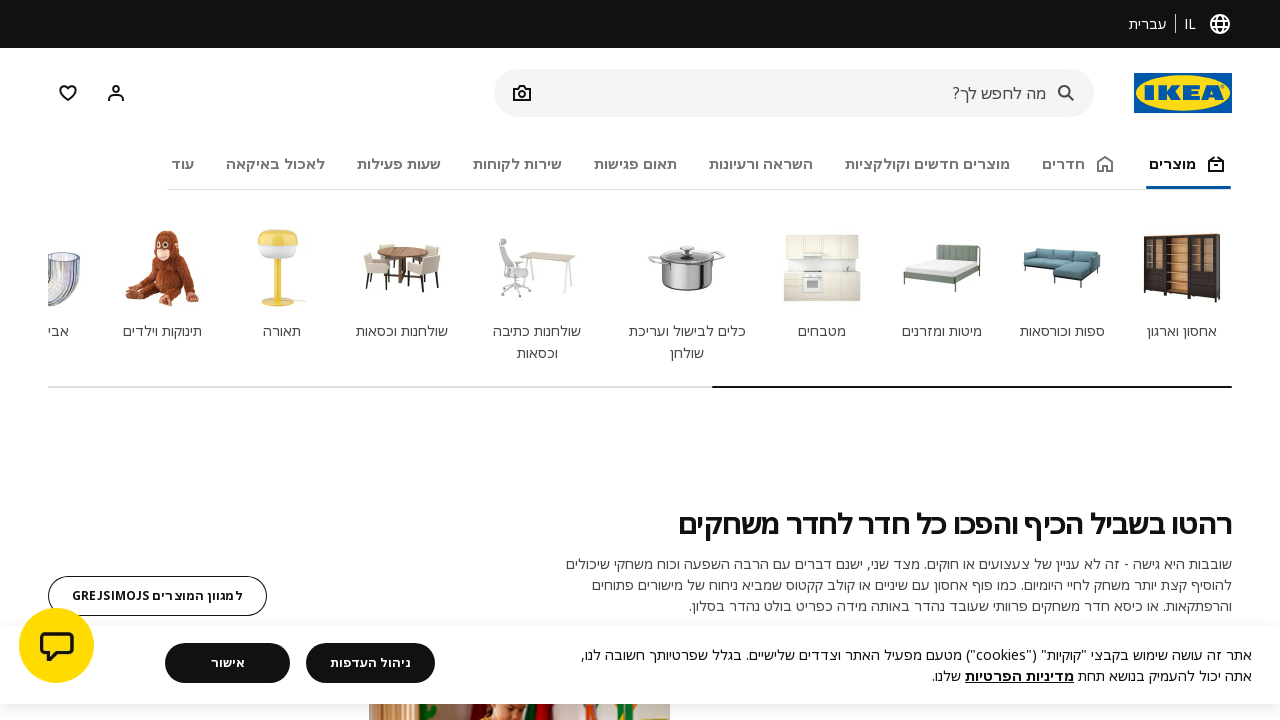

Navigated to IKEA Israel homepage
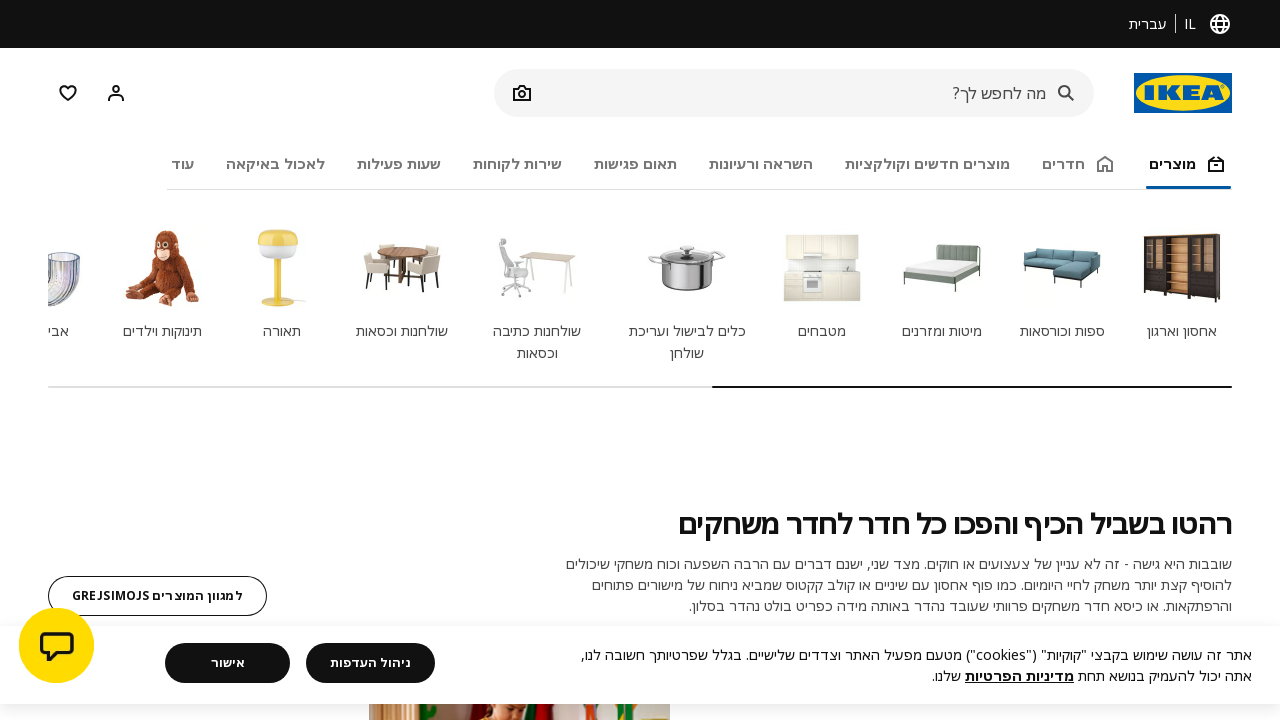

Waited for homepage to fully load
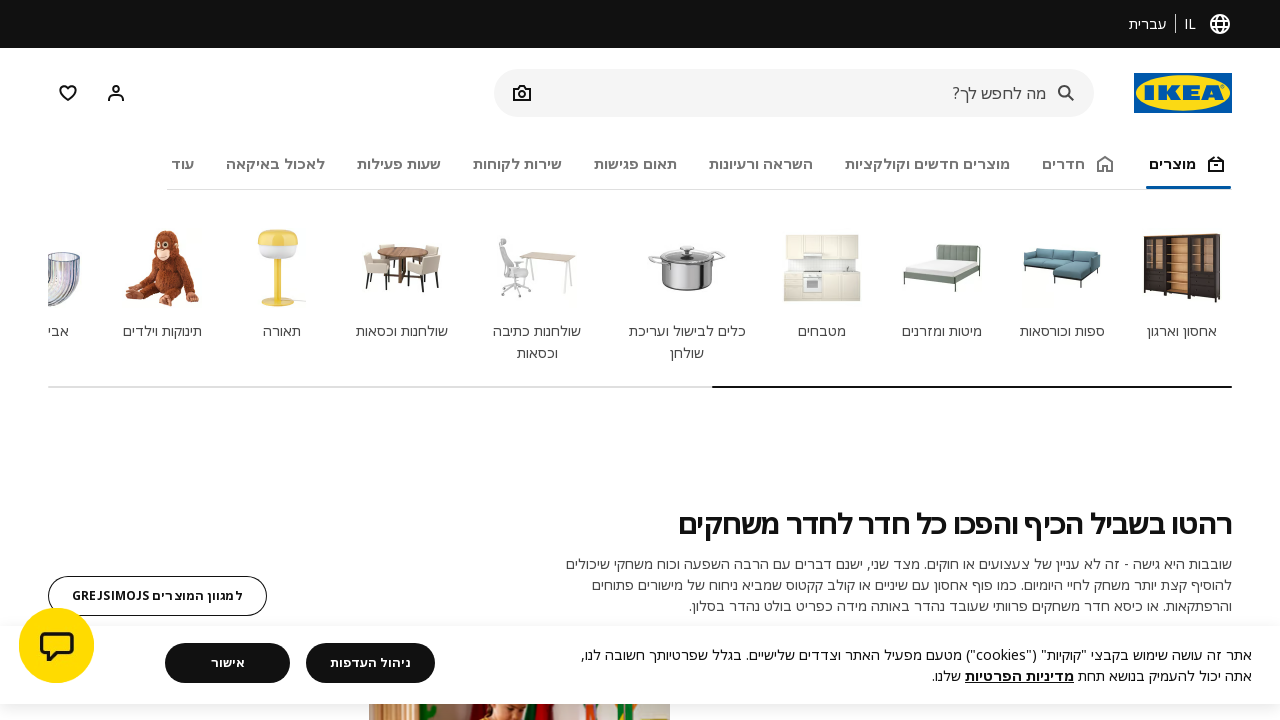

Verified that page has a valid title
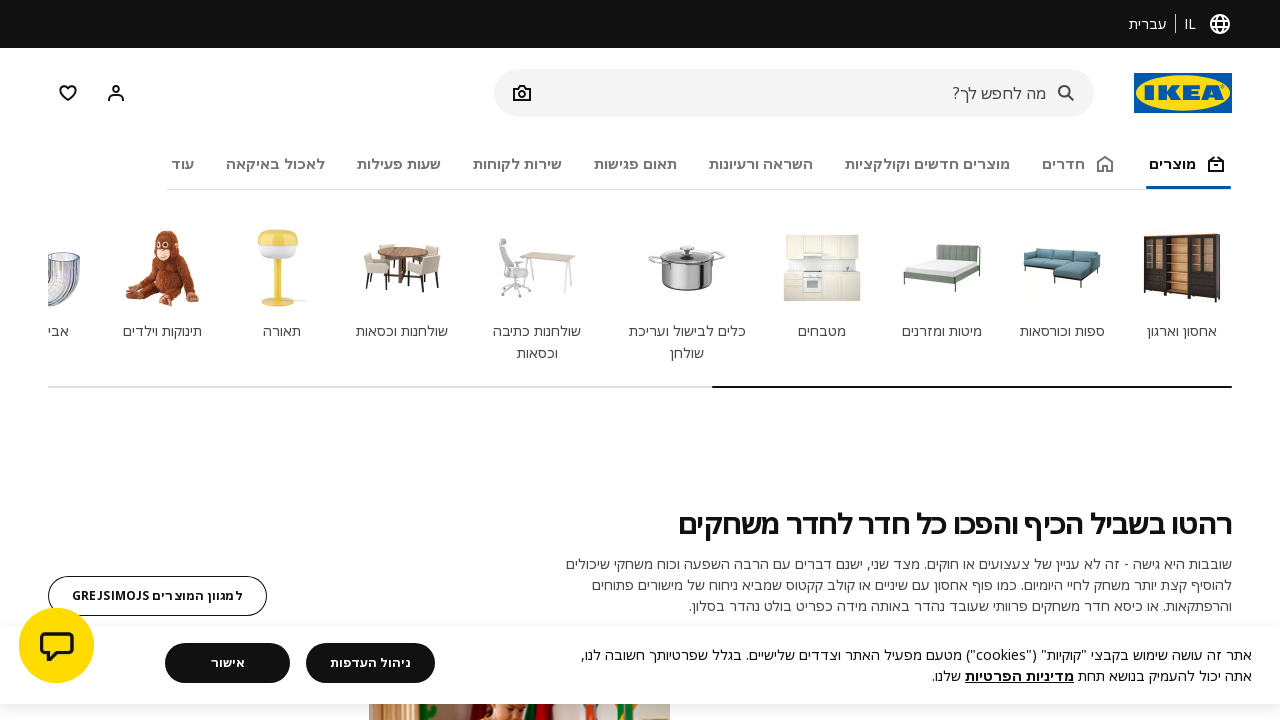

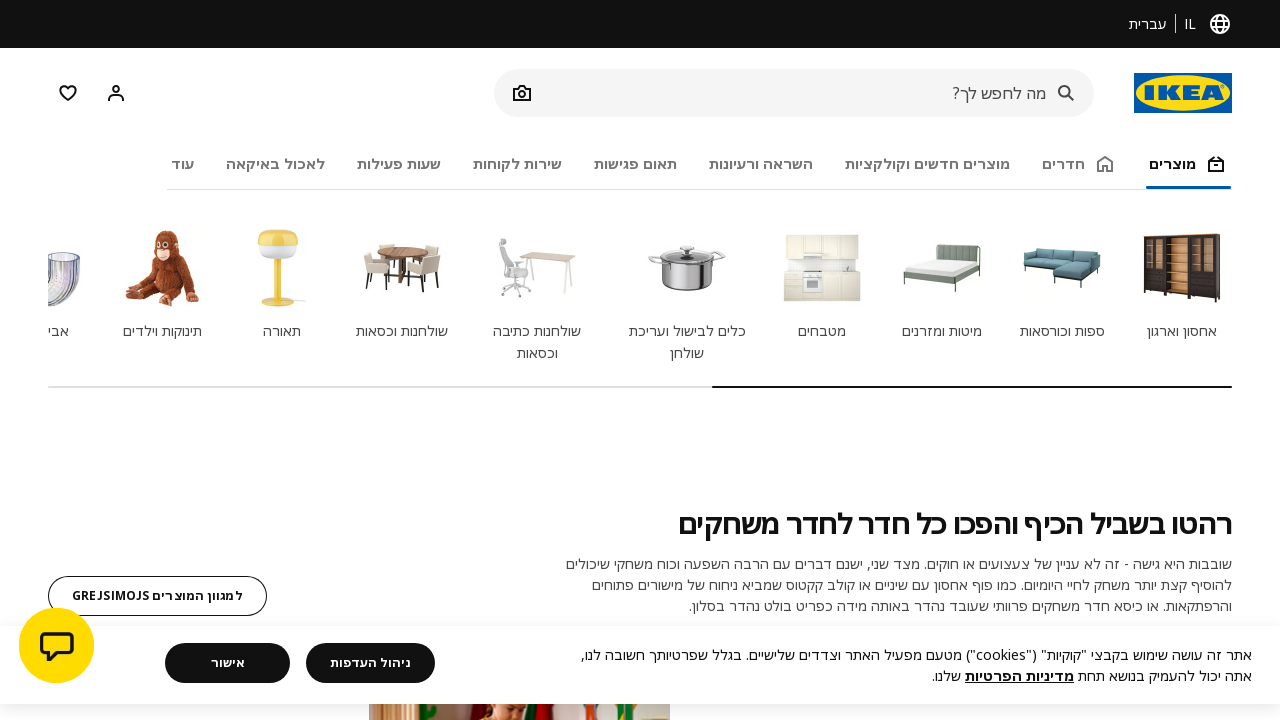